Tests explicit wait functionality by clicking a button that triggers a popup, then waiting for a new button to become visible and retrieving its text

Starting URL: https://leafground.com/waits.xhtml

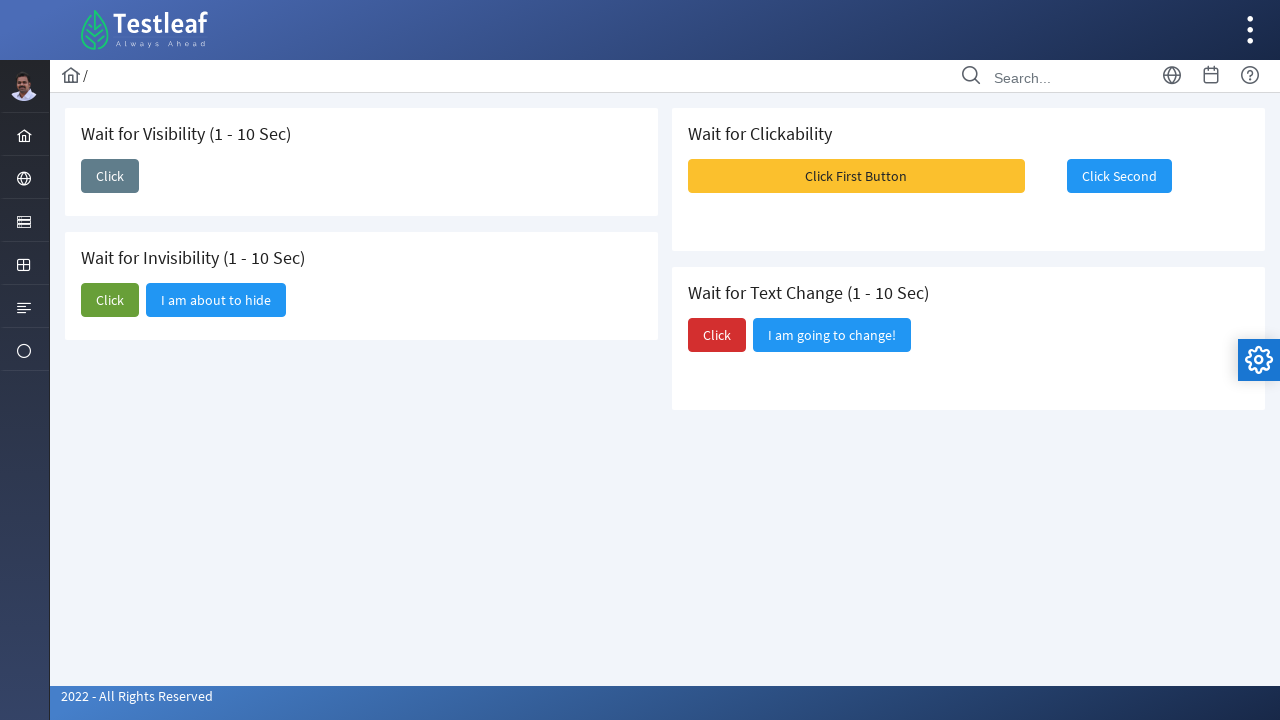

Clicked button to trigger popup at (110, 176) on #j_idt87\:j_idt89
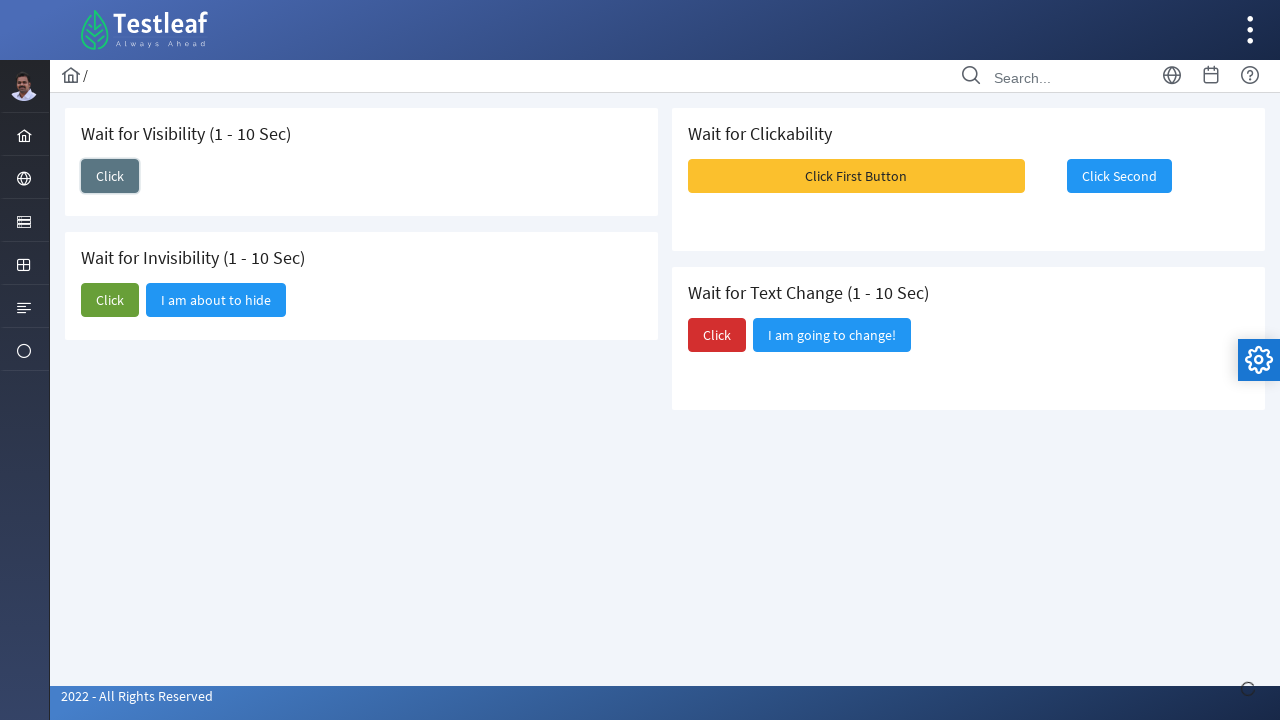

Waited for popup button to become visible
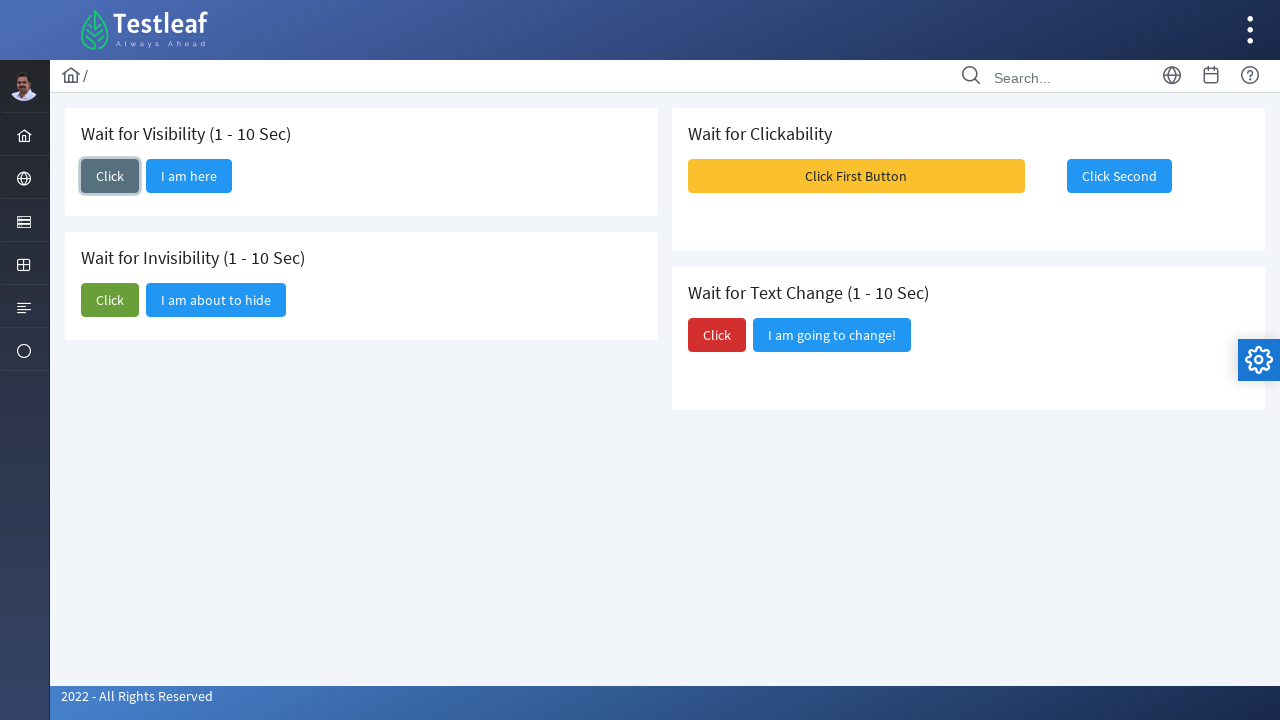

Retrieved popup button text: 'I am here'
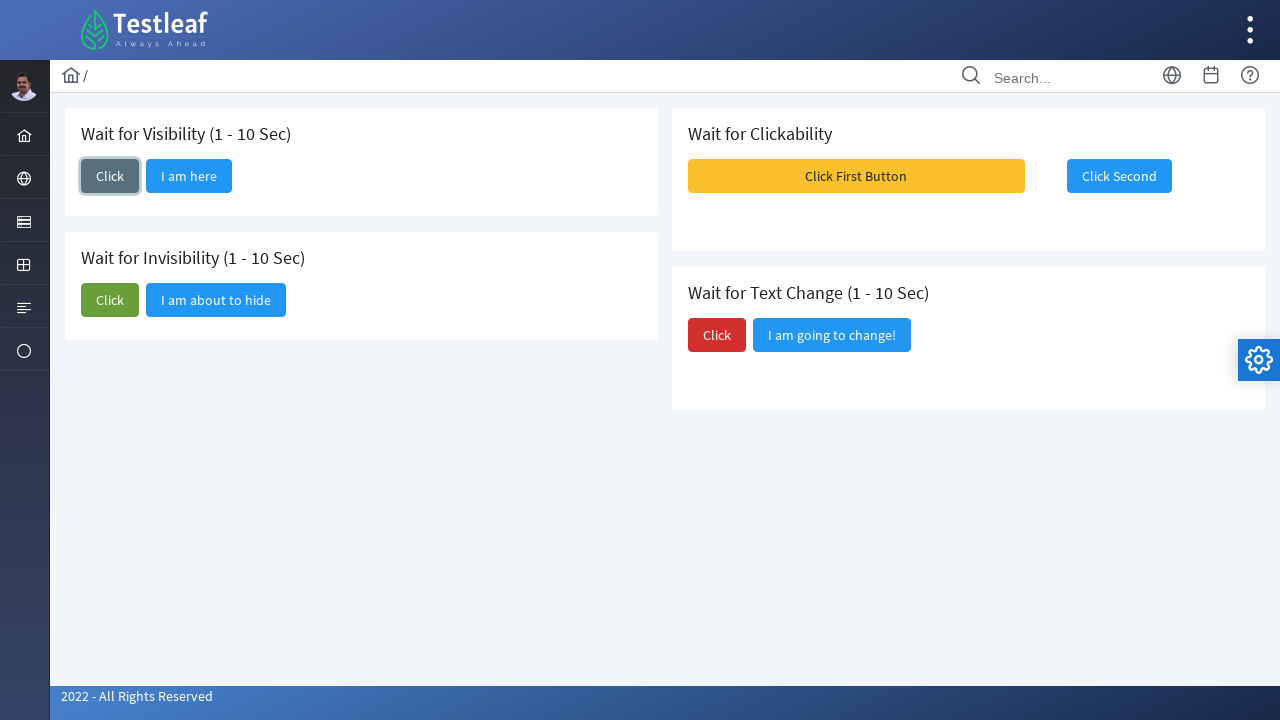

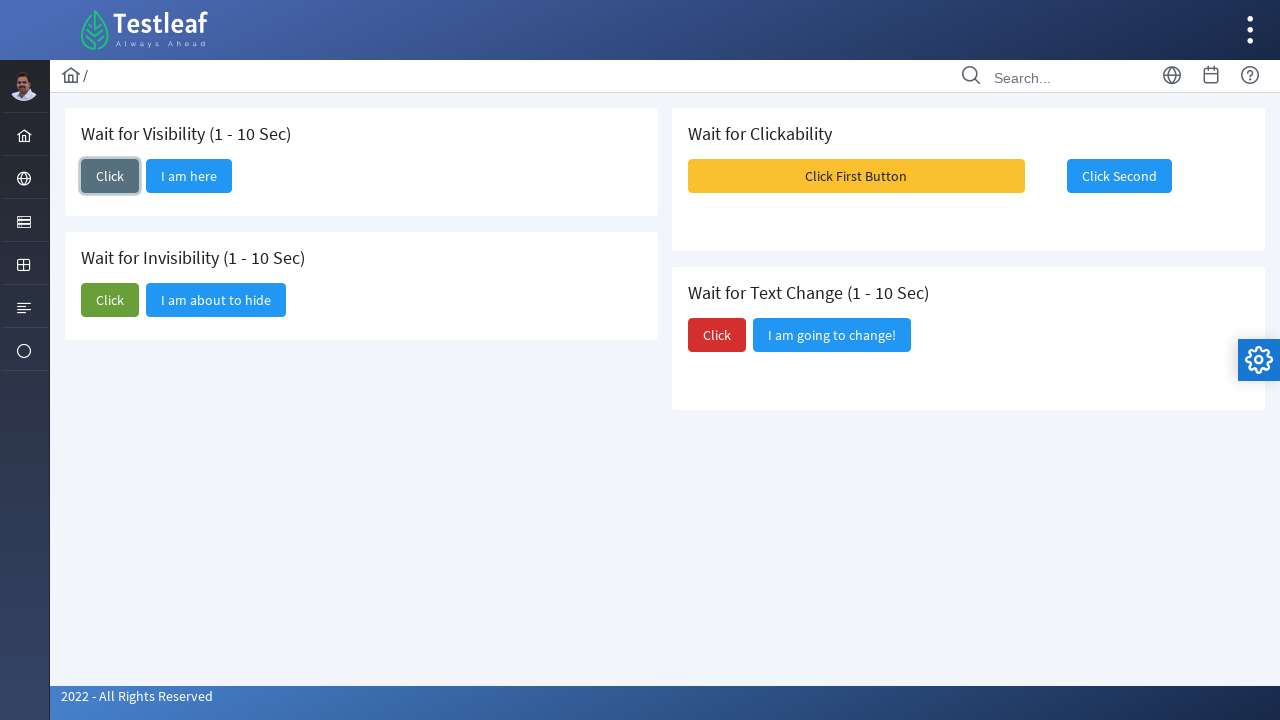